Tests dropdown functionality by retrieving all country options from a select element and verifying specific countries are present in the list

Starting URL: https://www.orangehrm.com/orangehrm-30-day-trial/

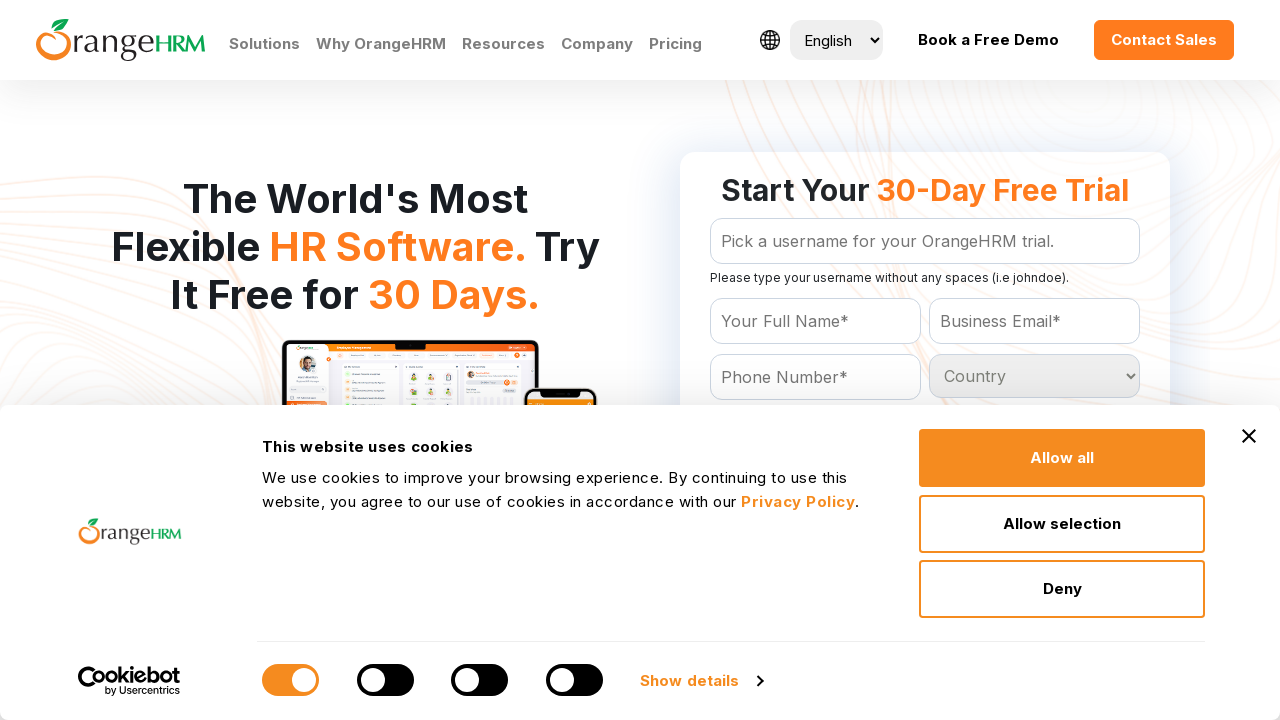

Waited for country dropdown to load
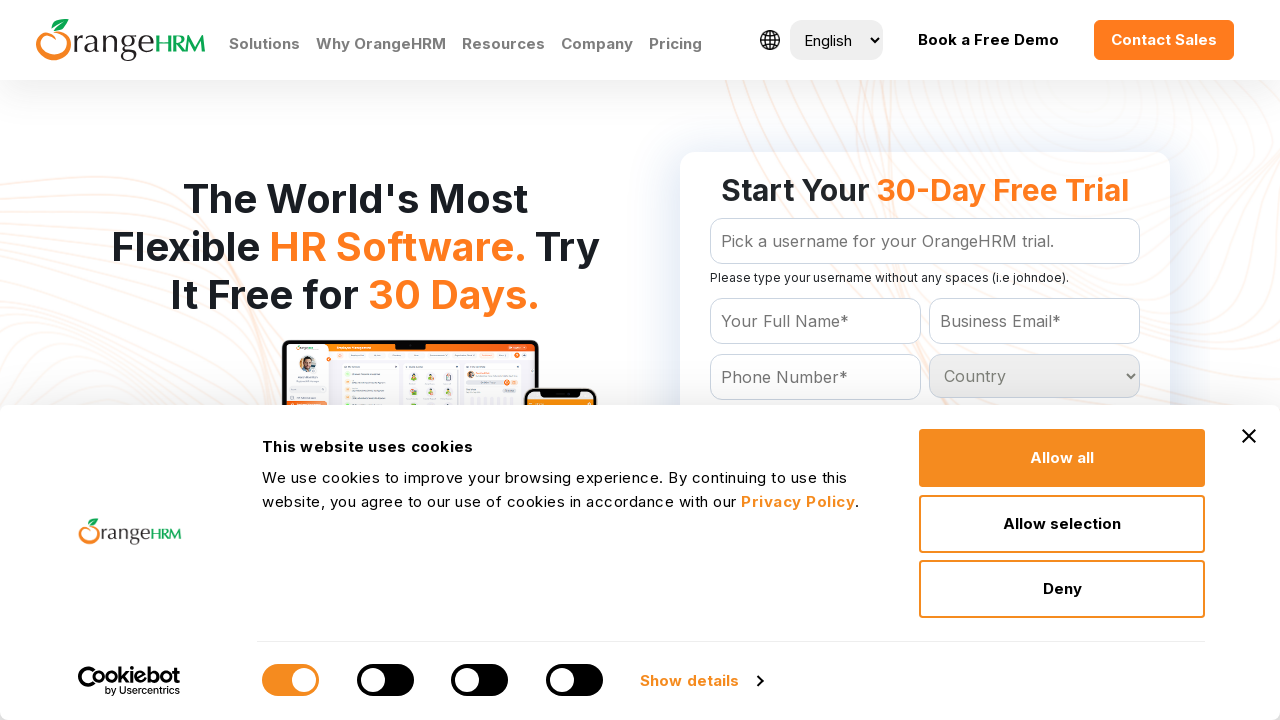

Located country dropdown element
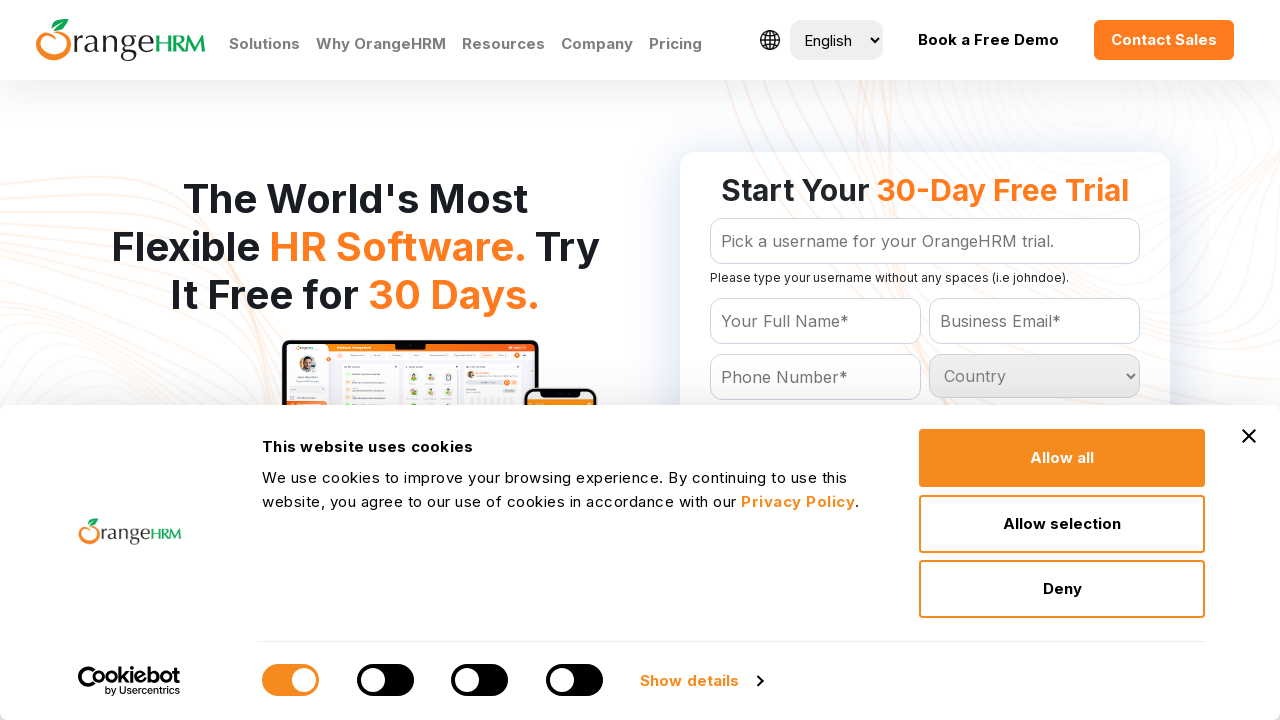

Retrieved all country options from dropdown (Total: 233)
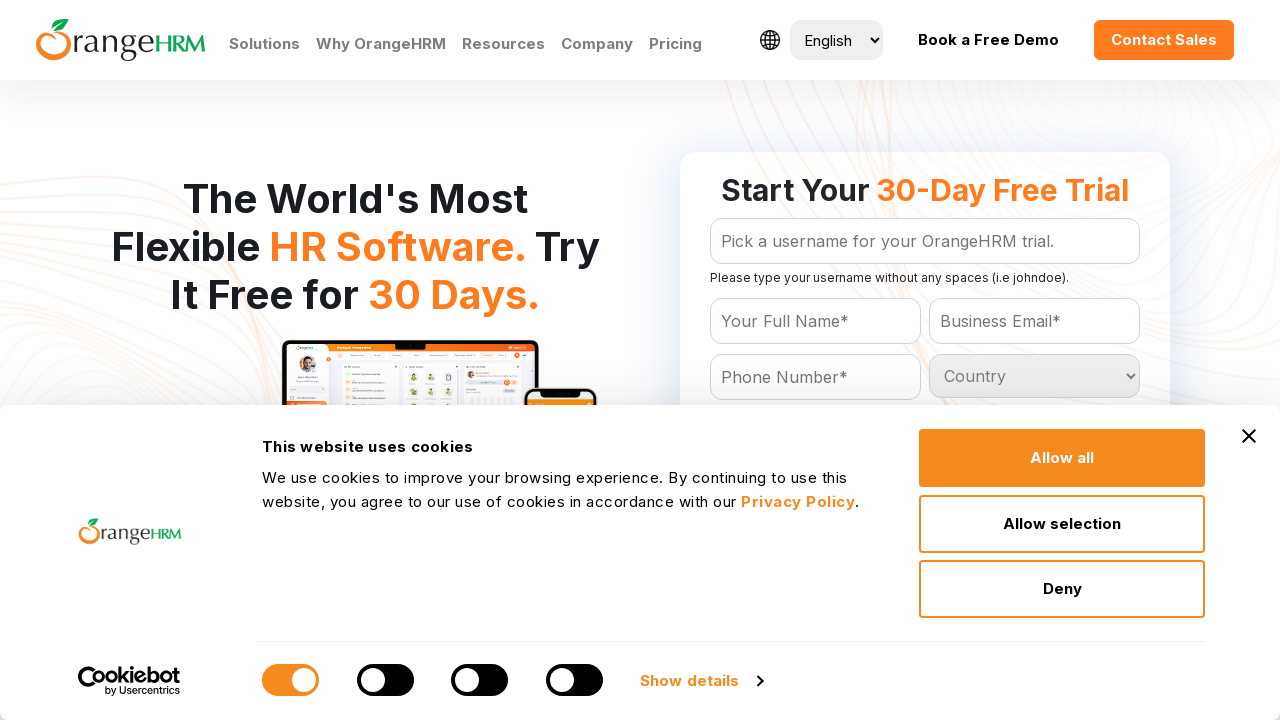

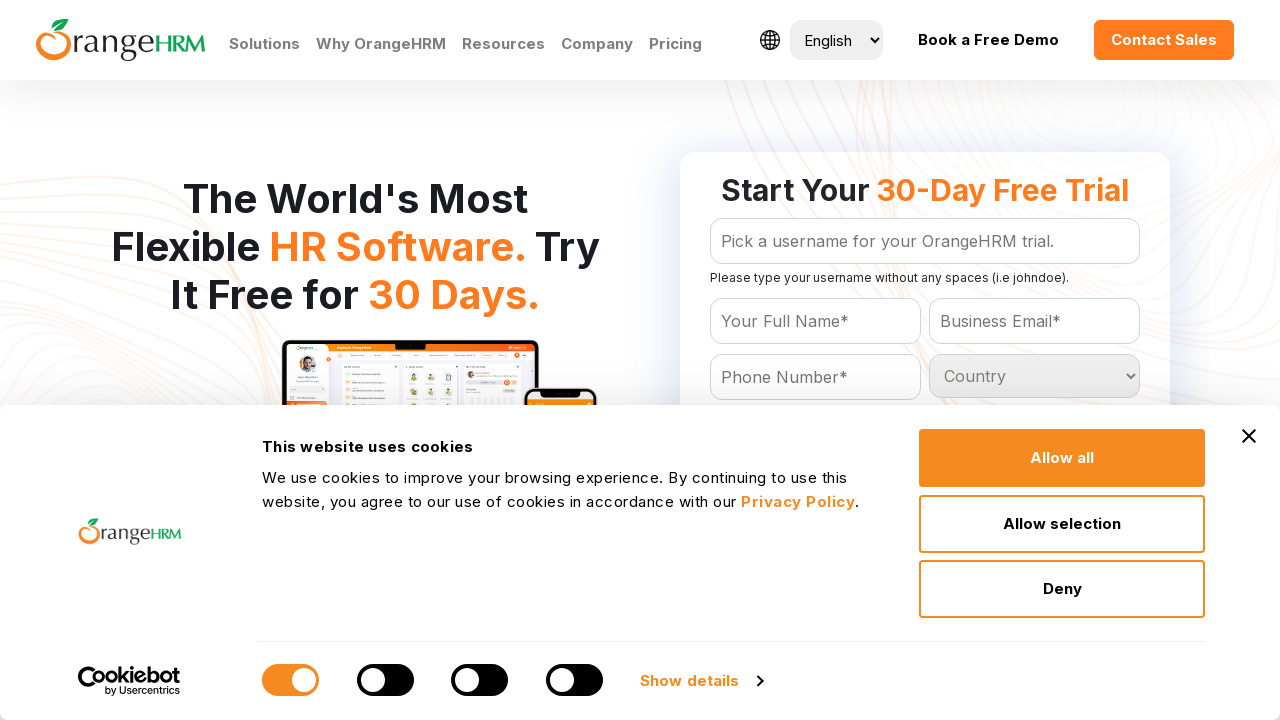